Navigates to Rahul Shetty Academy website and verifies the page title

Starting URL: https://rahulshettyacademy.com

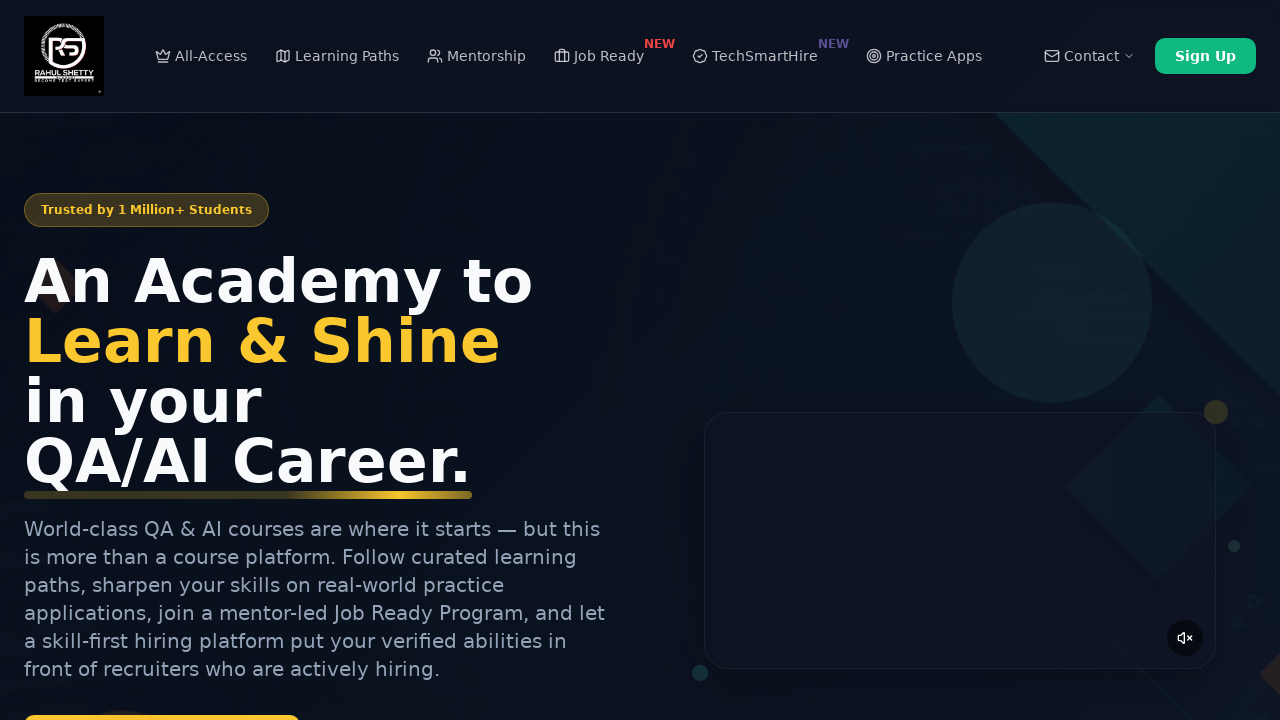

Navigated to Rahul Shetty Academy website
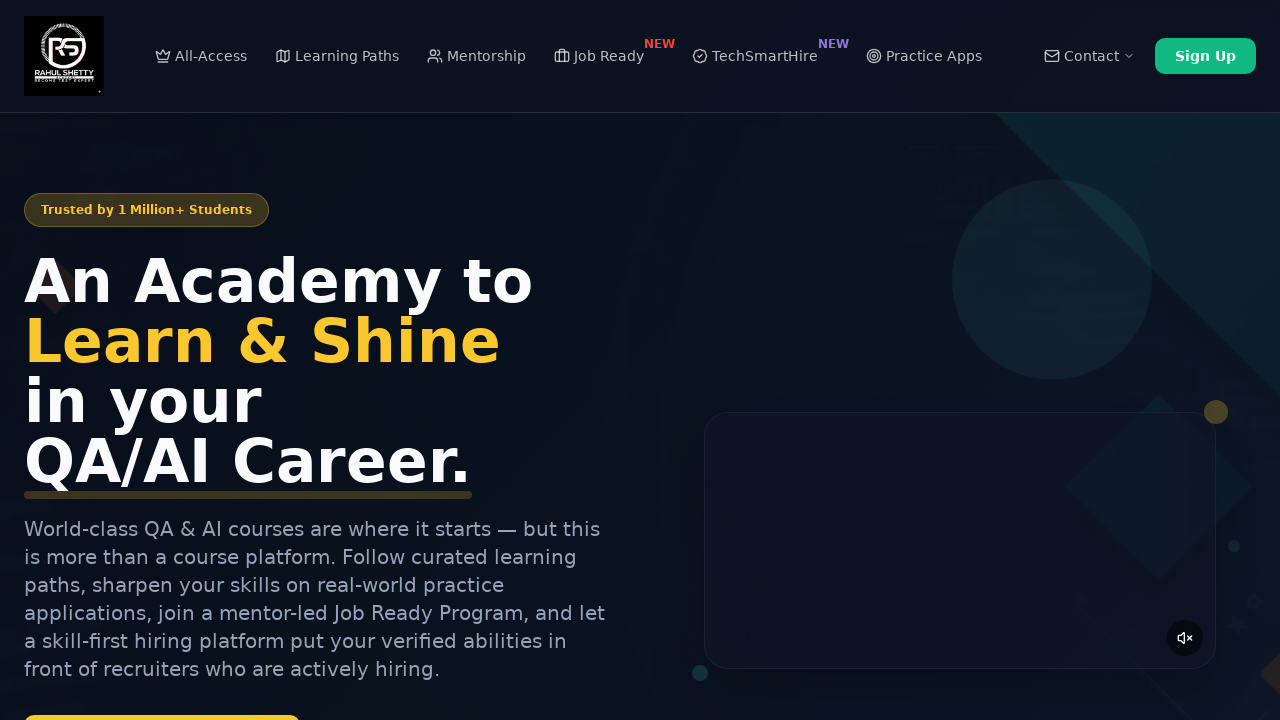

Retrieved page title: Rahul Shetty Academy | QA Automation, Playwright, AI Testing & Online Training
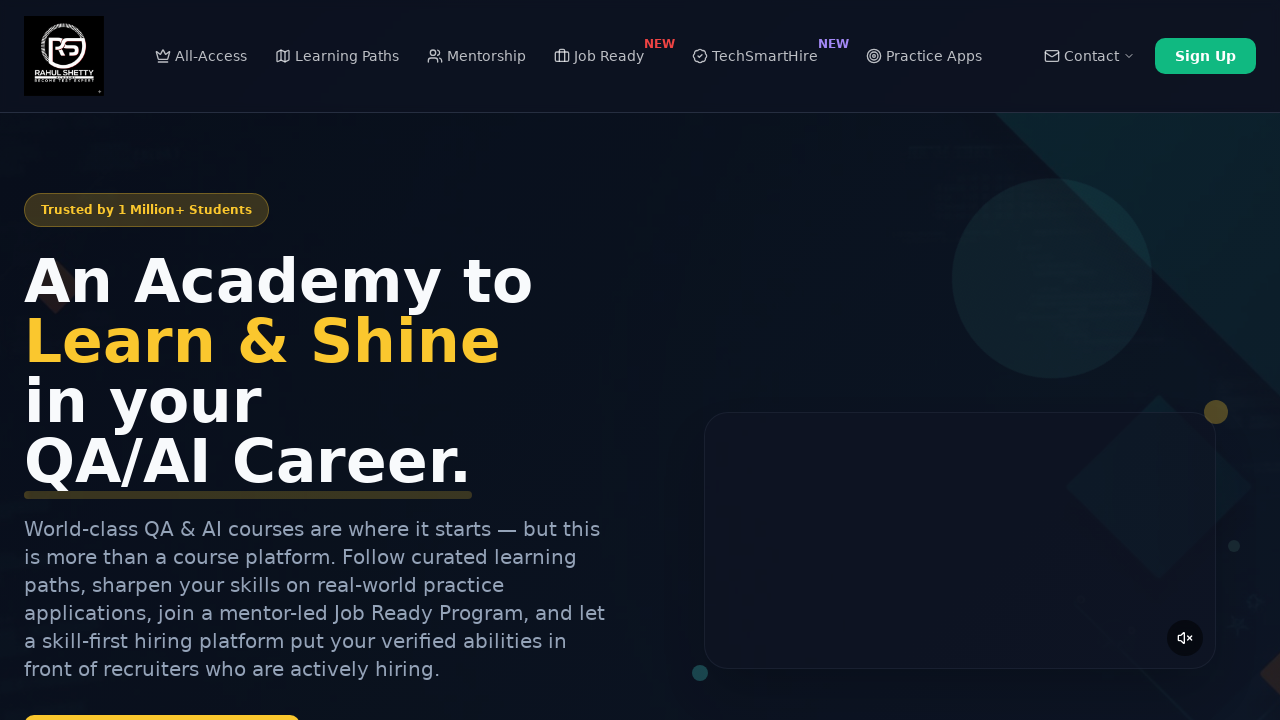

Printed page title to console
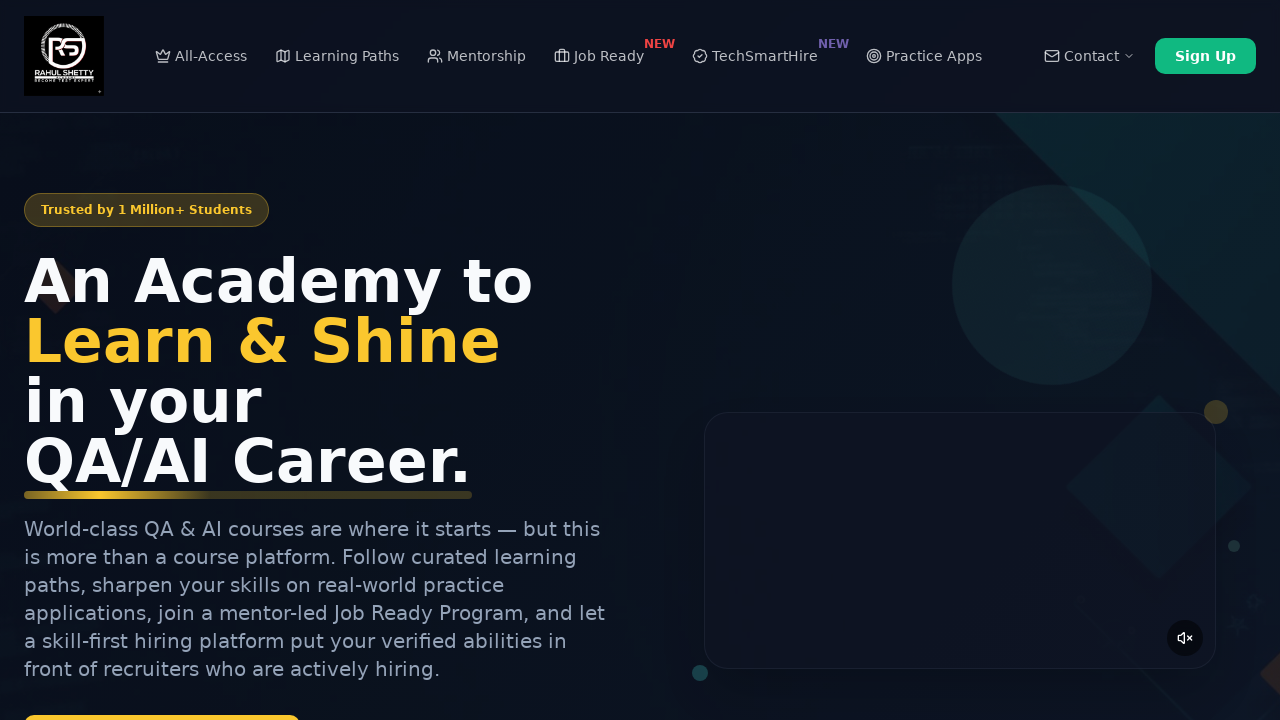

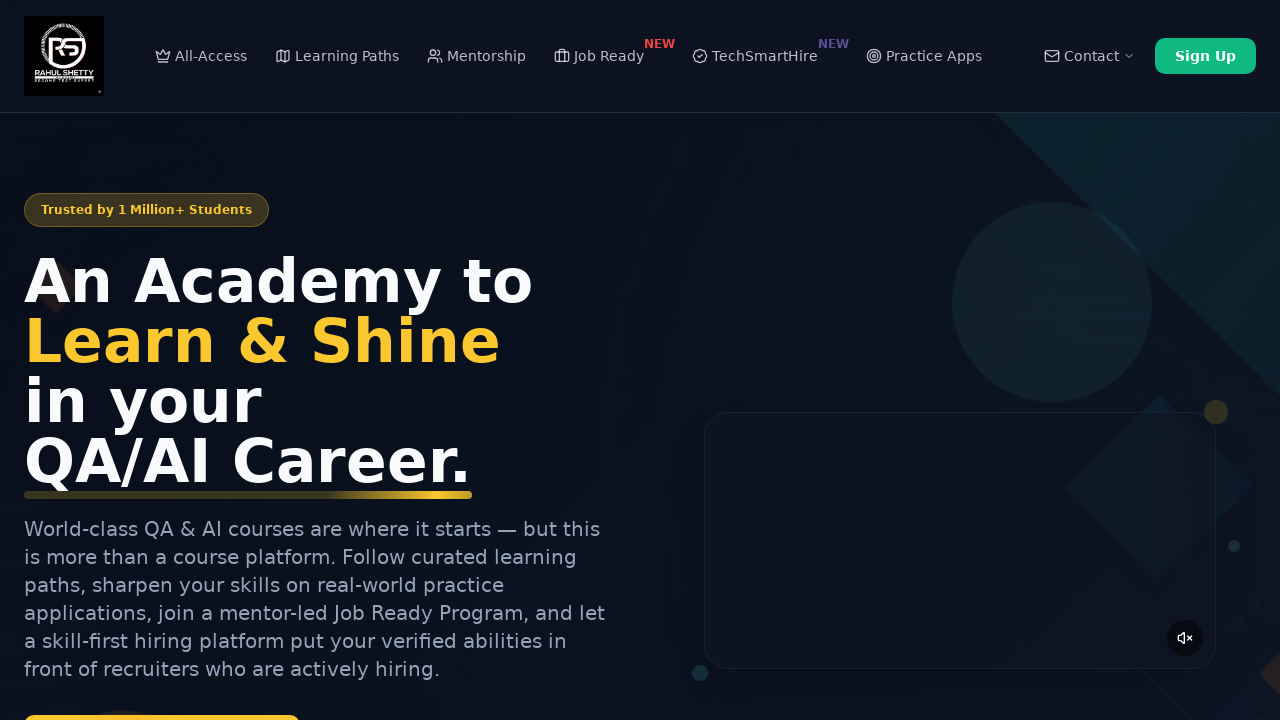